Tests checkbox functionality by expanding directories and selecting specific checkboxes

Starting URL: http://85.192.34.140:8081/

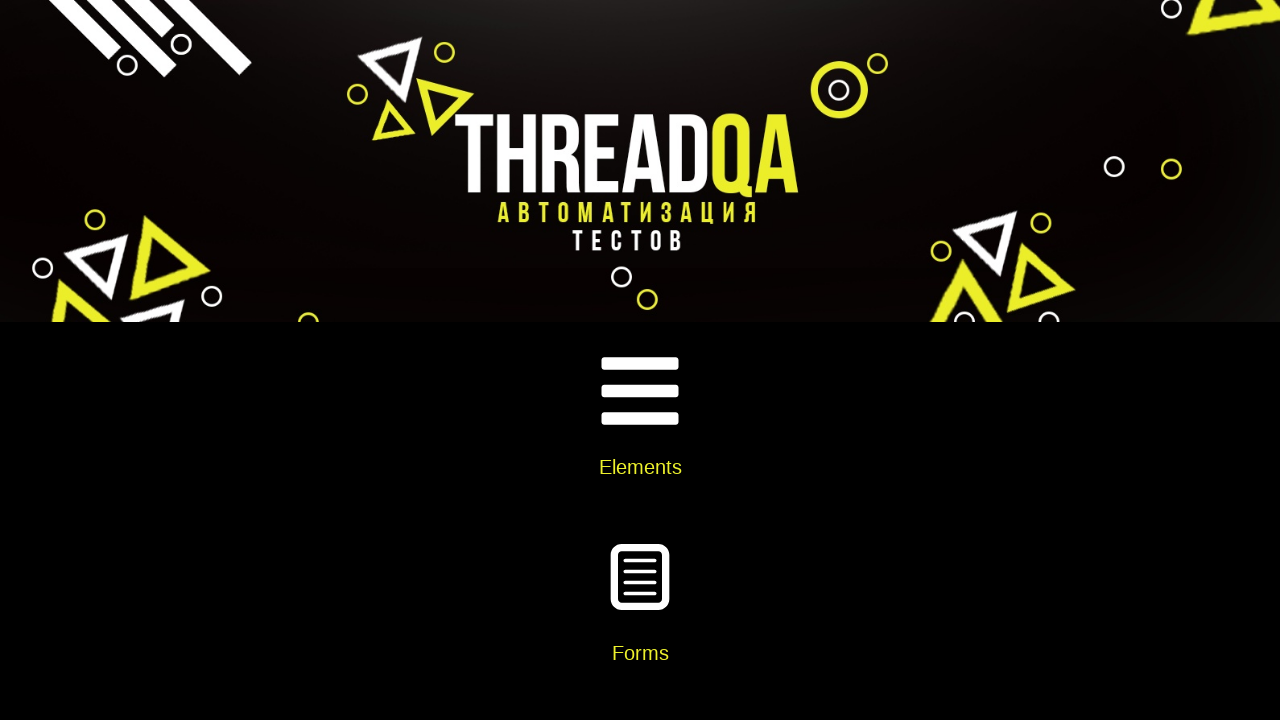

Clicked on Elements card at (640, 467) on xpath=//h5[contains(text(), 'Elements')]
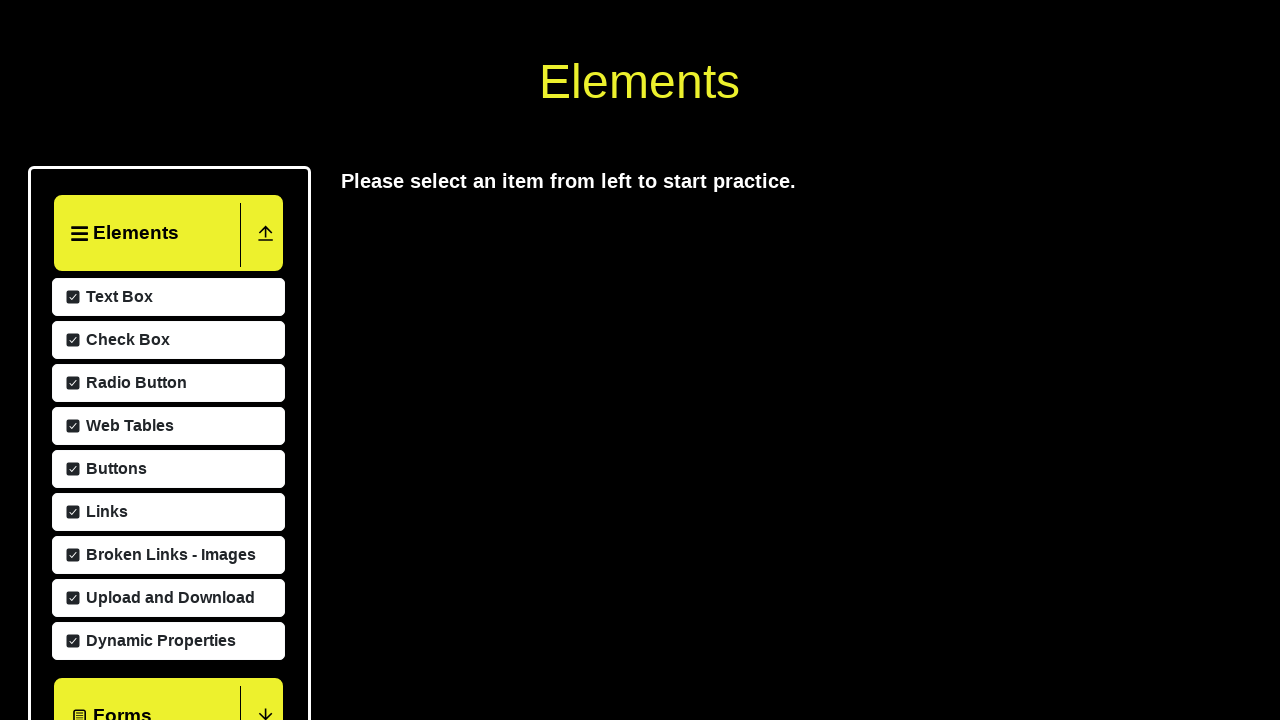

Clicked on Check Box menu item at (125, 632) on xpath=//span[contains(text(), 'Check Box')]
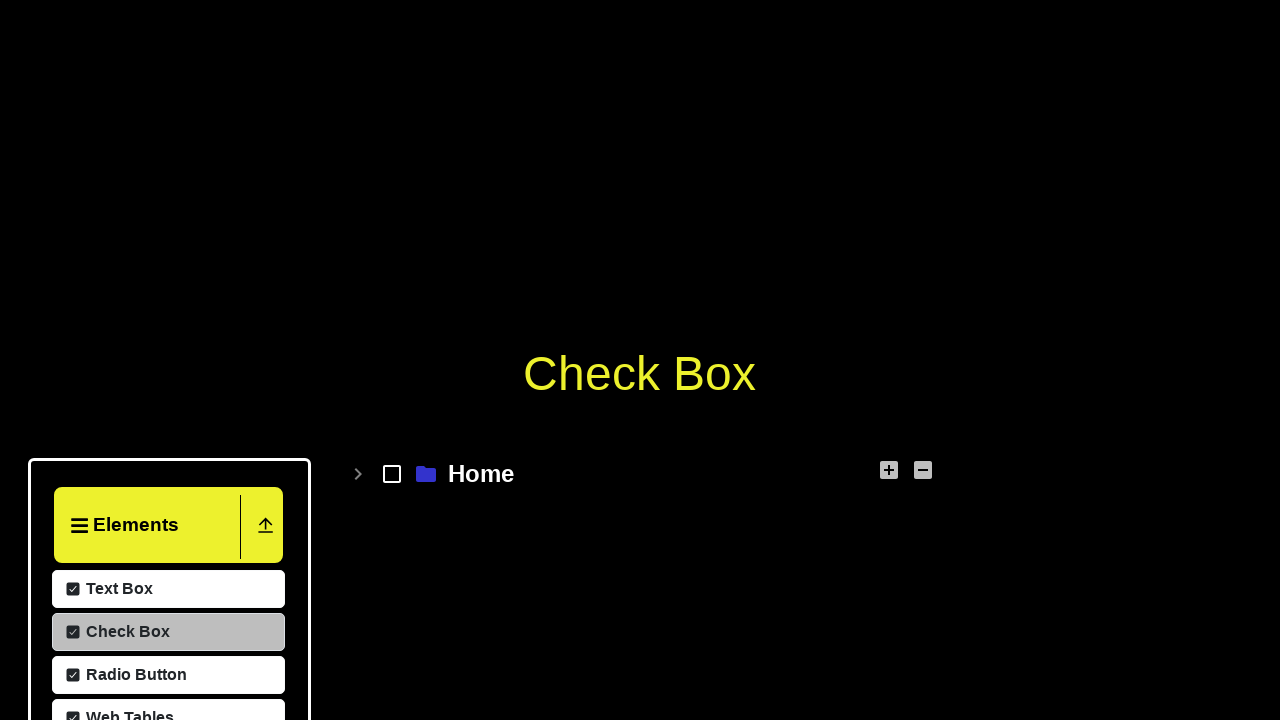

Clicked toggle button to expand directory tree at (358, 474) on xpath=//button[@title='Toggle']
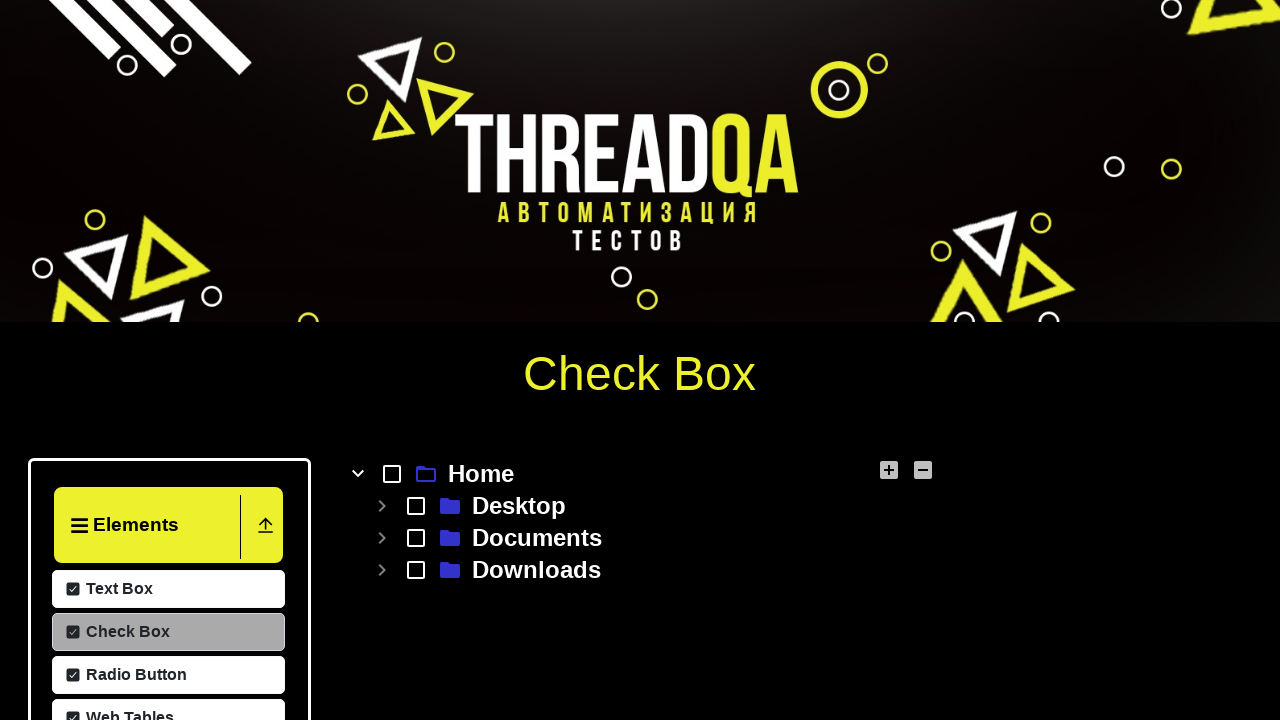

Expanded Documents directory at (382, 538) on xpath=//span[contains(text(), 'Documents')]/parent::label//preceding-sibling::bu
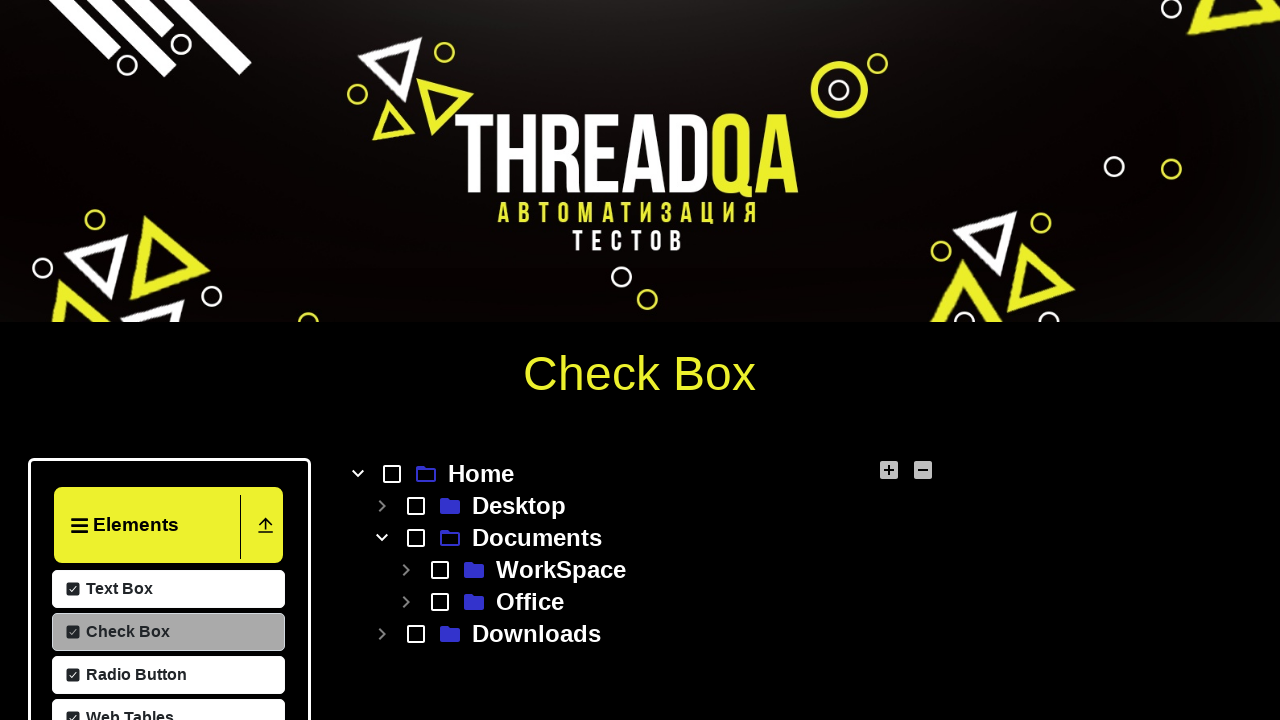

Expanded Office directory at (406, 602) on xpath=//span[contains(text(), 'Office')]/parent::label//preceding-sibling::butto
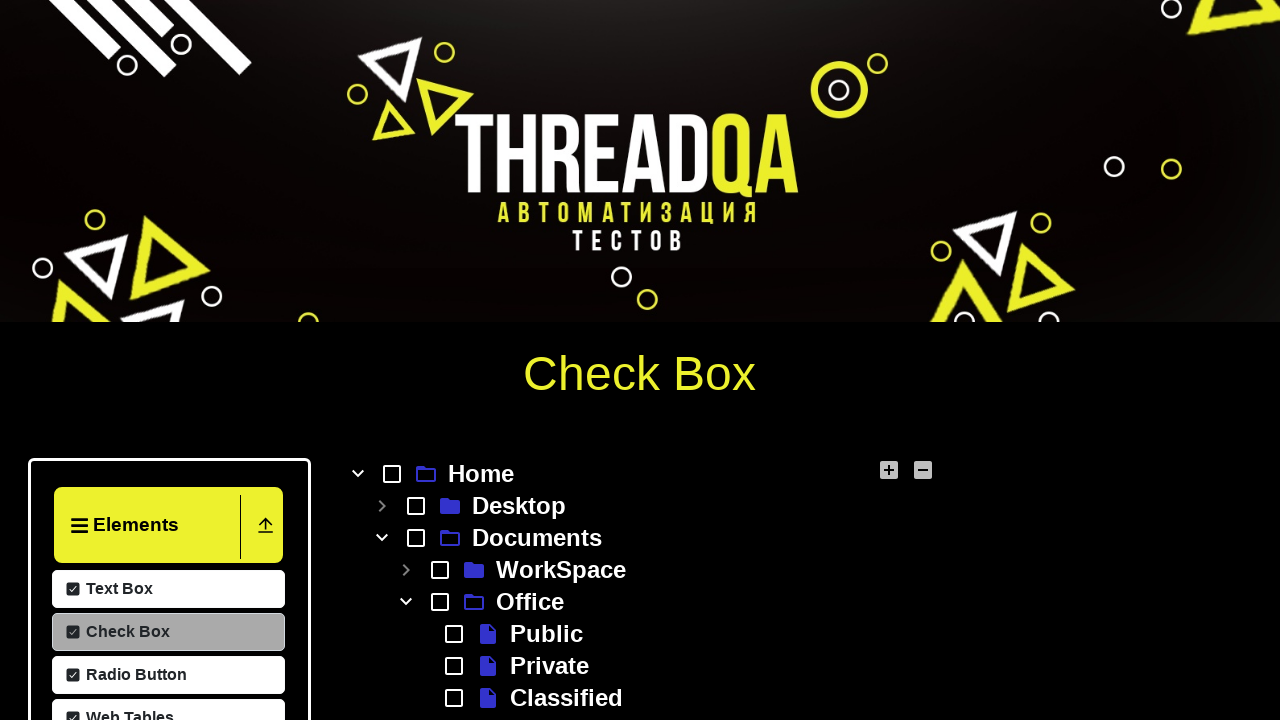

Clicked on Public checkbox at (547, 634) on xpath=//span[contains(text(), 'Public')]
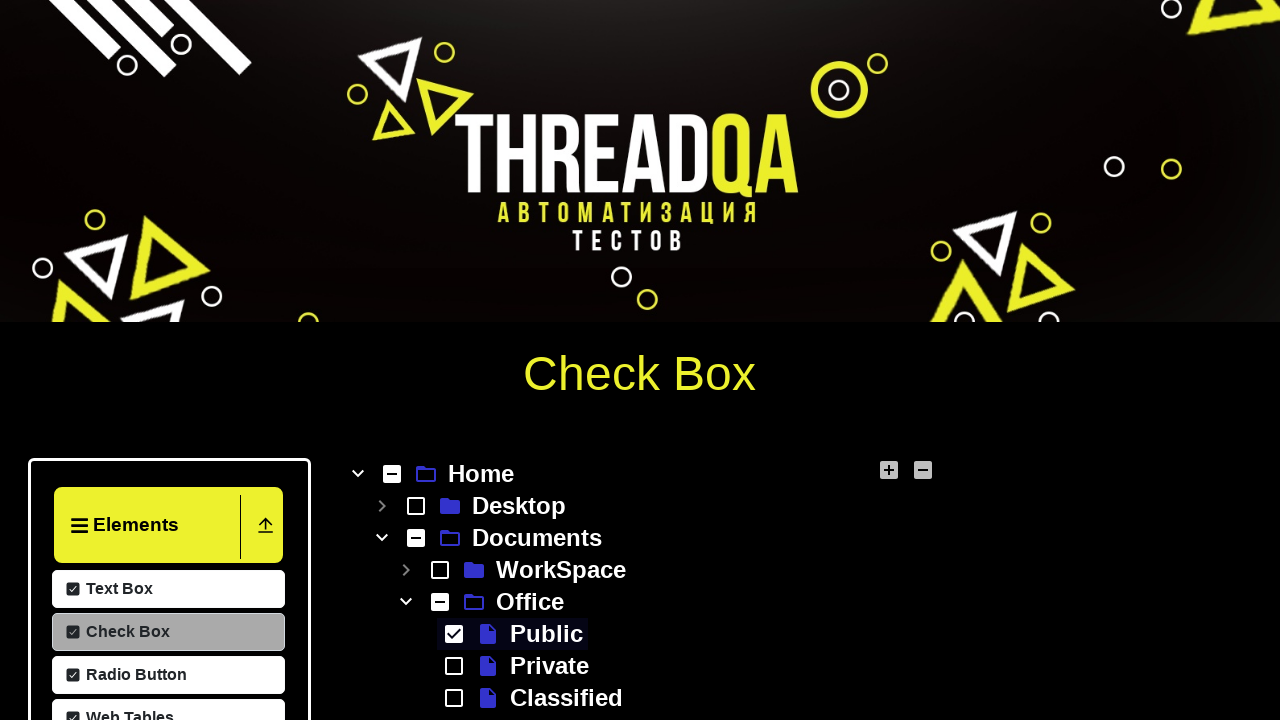

Clicked on Private checkbox at (550, 666) on xpath=//span[contains(text(), 'Private')]
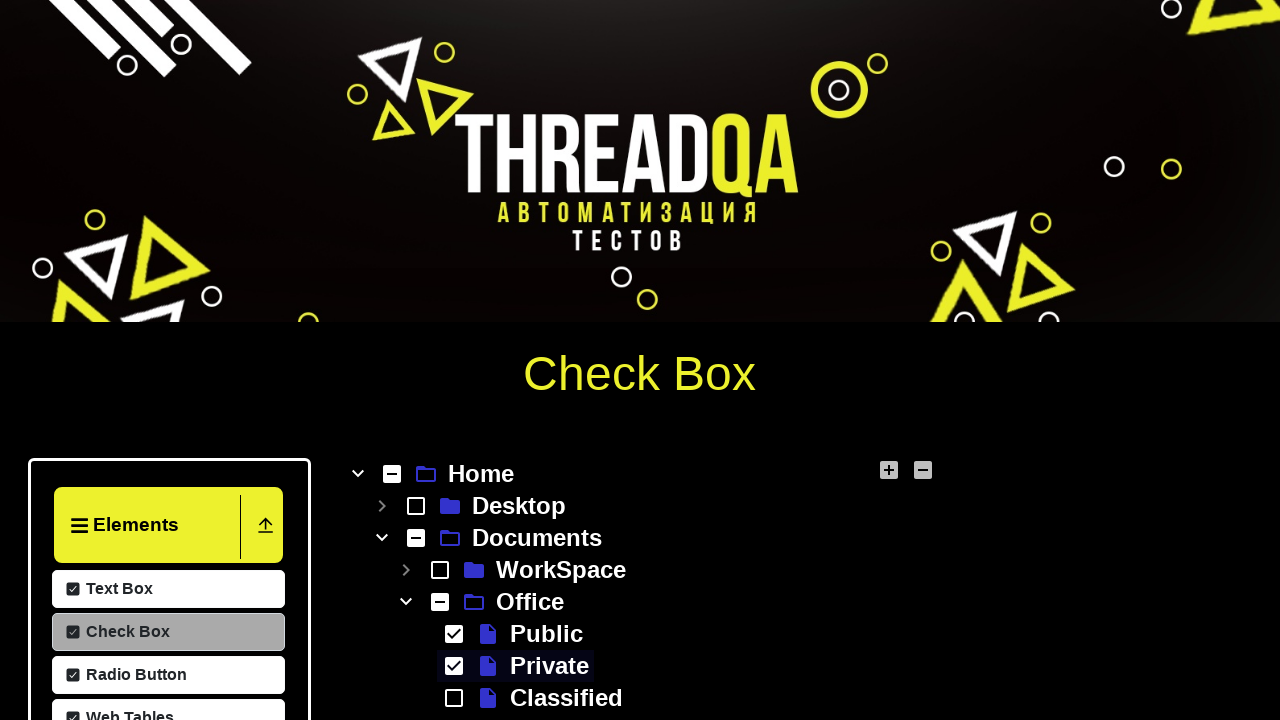

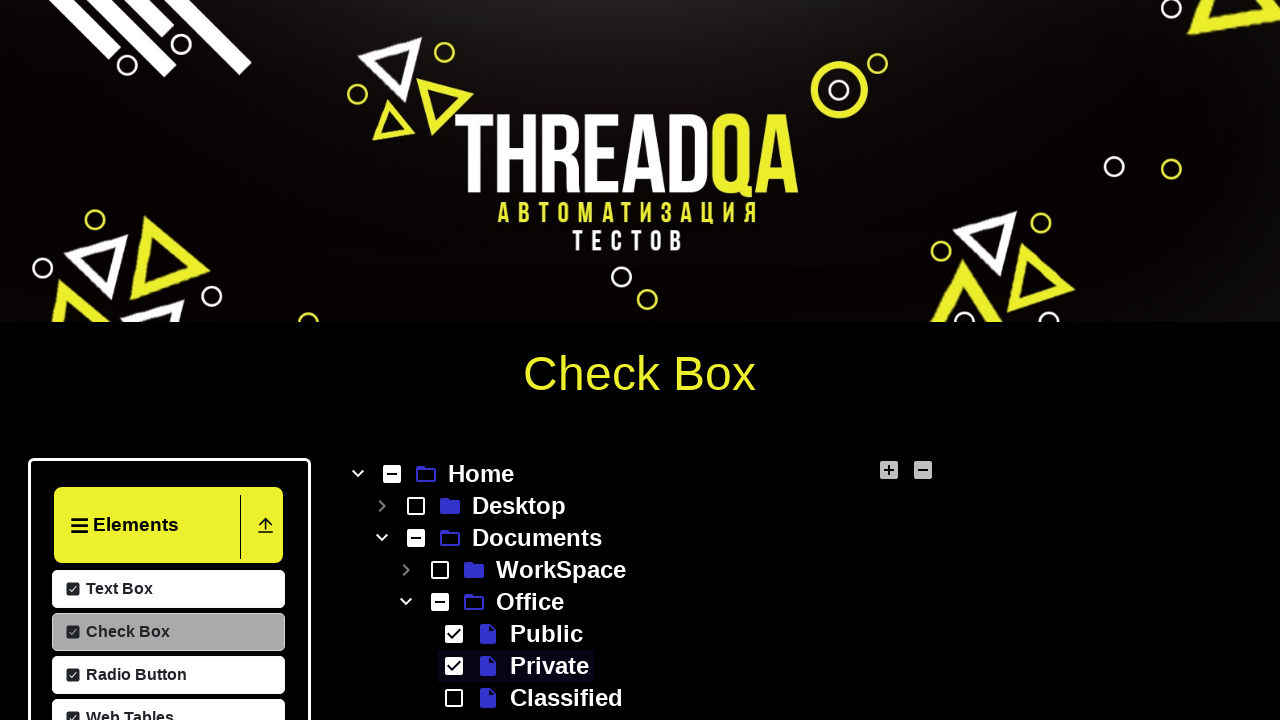